Tests iframe handling by switching to a frame, hovering over a filter element, and clicking on a Performance Testing option

Starting URL: https://www.globalsqa.com/demo-site/frames-and-windows/#iFrame

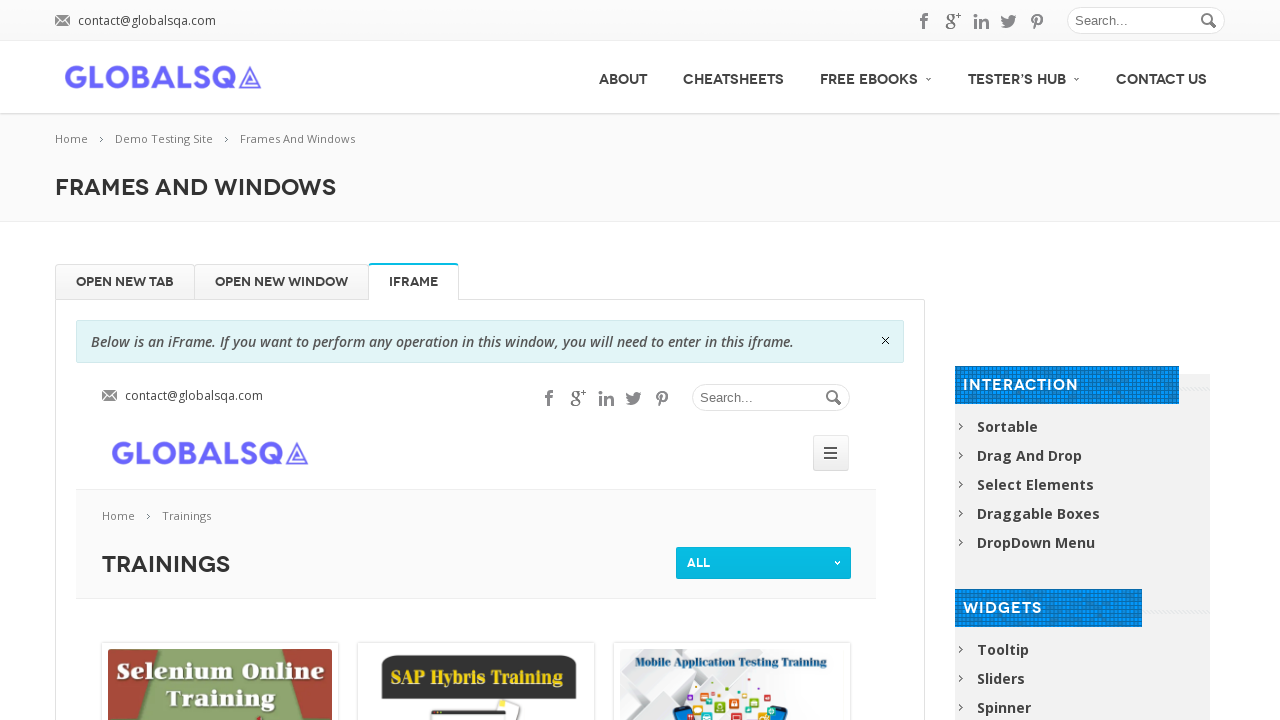

Located iframe with name 'globalSqa'
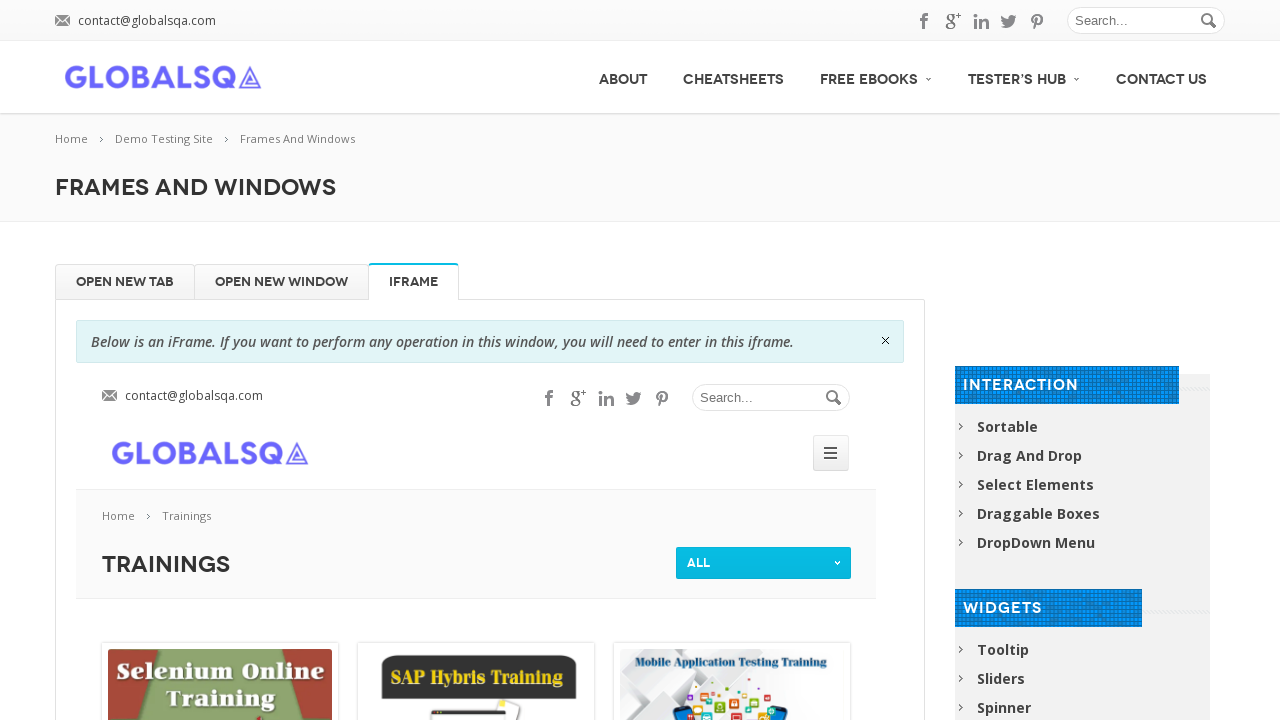

Hovered over current filter element at (764, 563) on iframe[name='globalSqa'] >> internal:control=enter-frame >> #current_filter
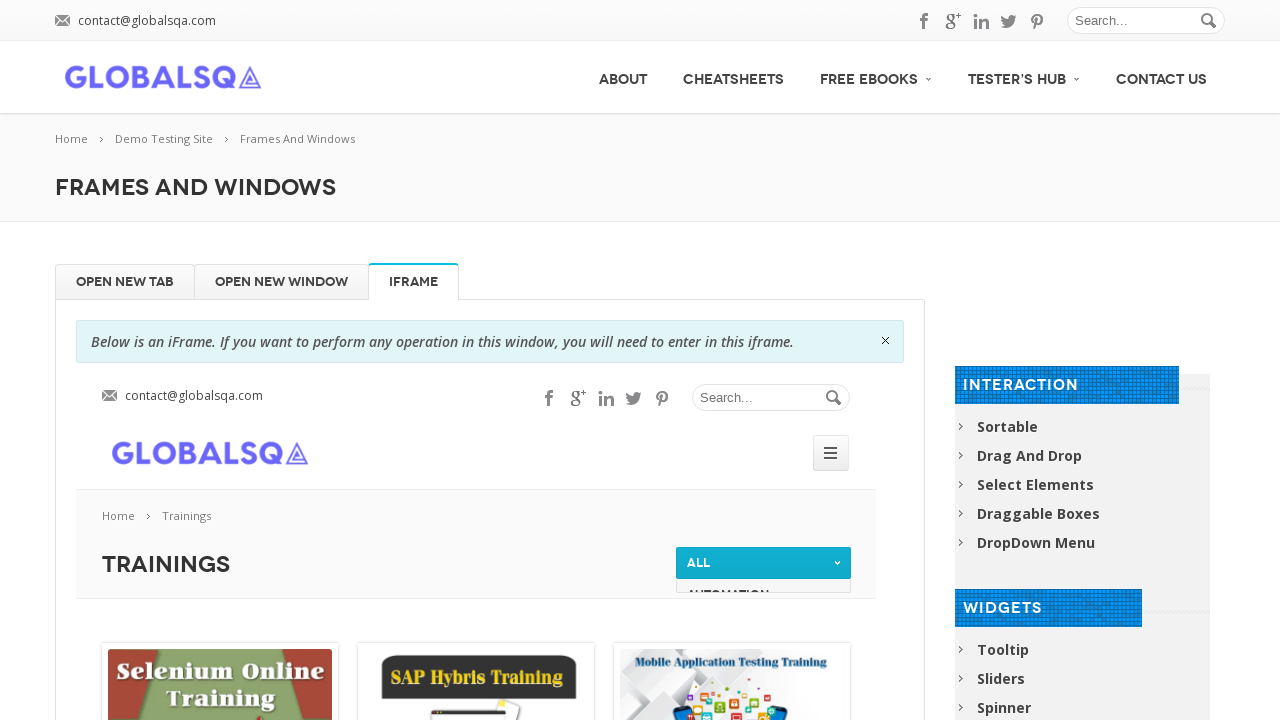

Clicked on Performance Testing option at (764, 620) on iframe[name='globalSqa'] >> internal:control=enter-frame >> xpath=//div[.='Perfo
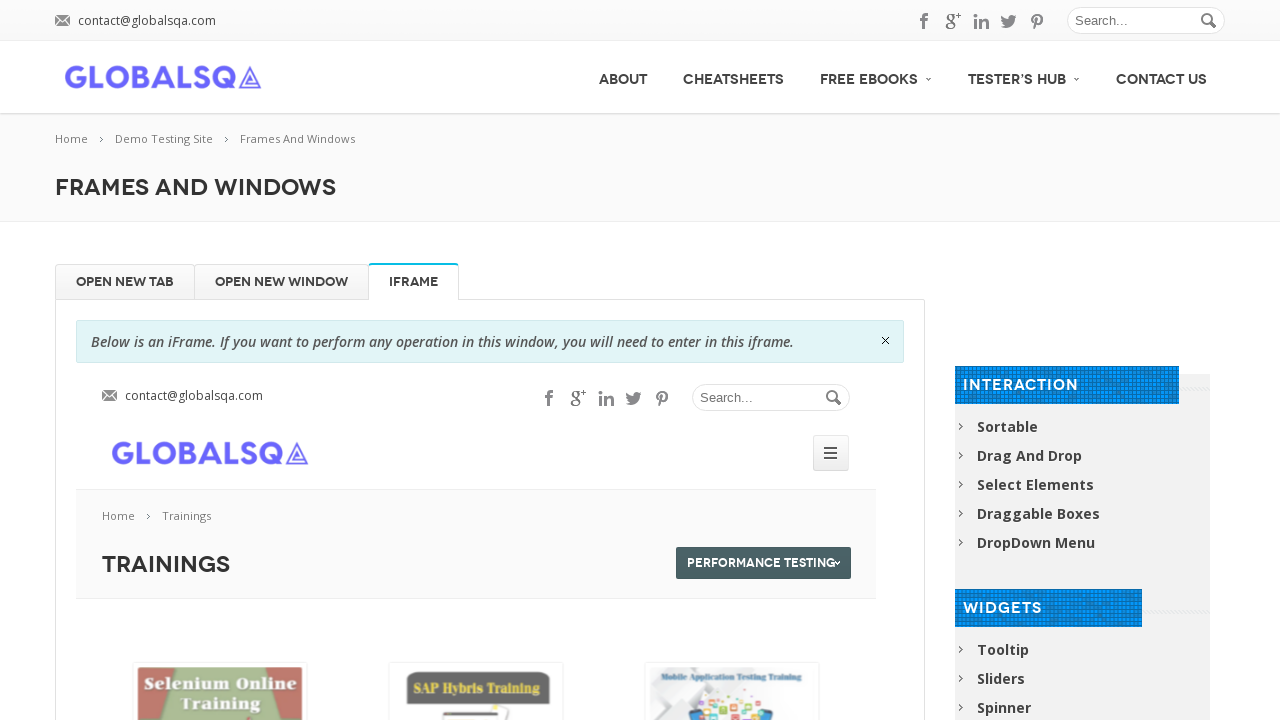

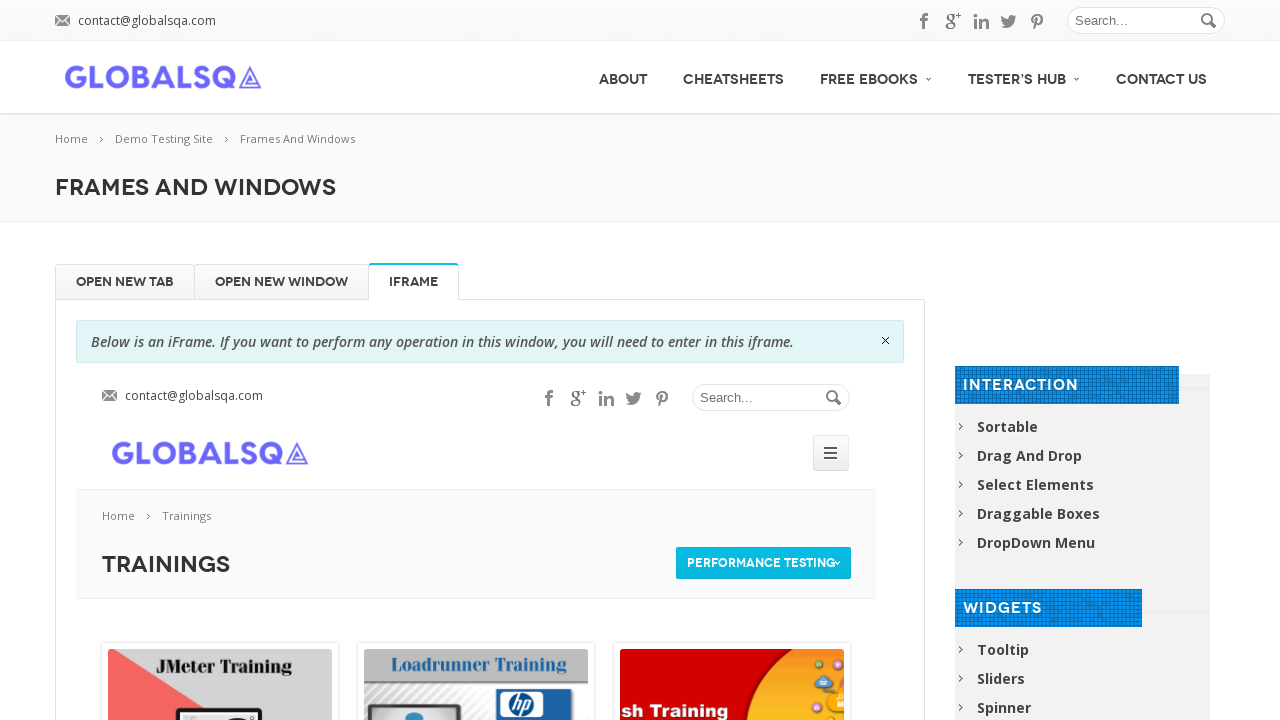